Tests datalist form element functionality by clicking on a datalist input, retrieving an option value, and entering that value into the input field.

Starting URL: https://bonigarcia.dev/selenium-webdriver-java/web-form.html

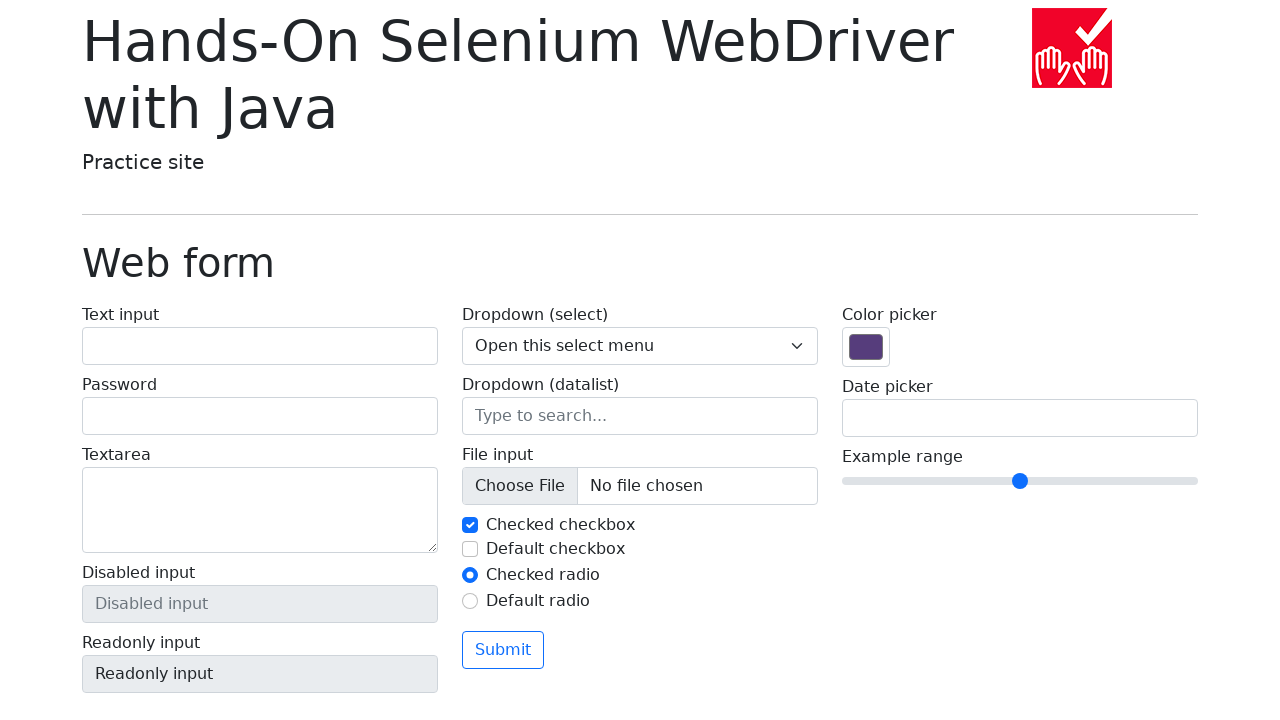

Clicked on the datalist input field at (640, 416) on input[name='my-datalist']
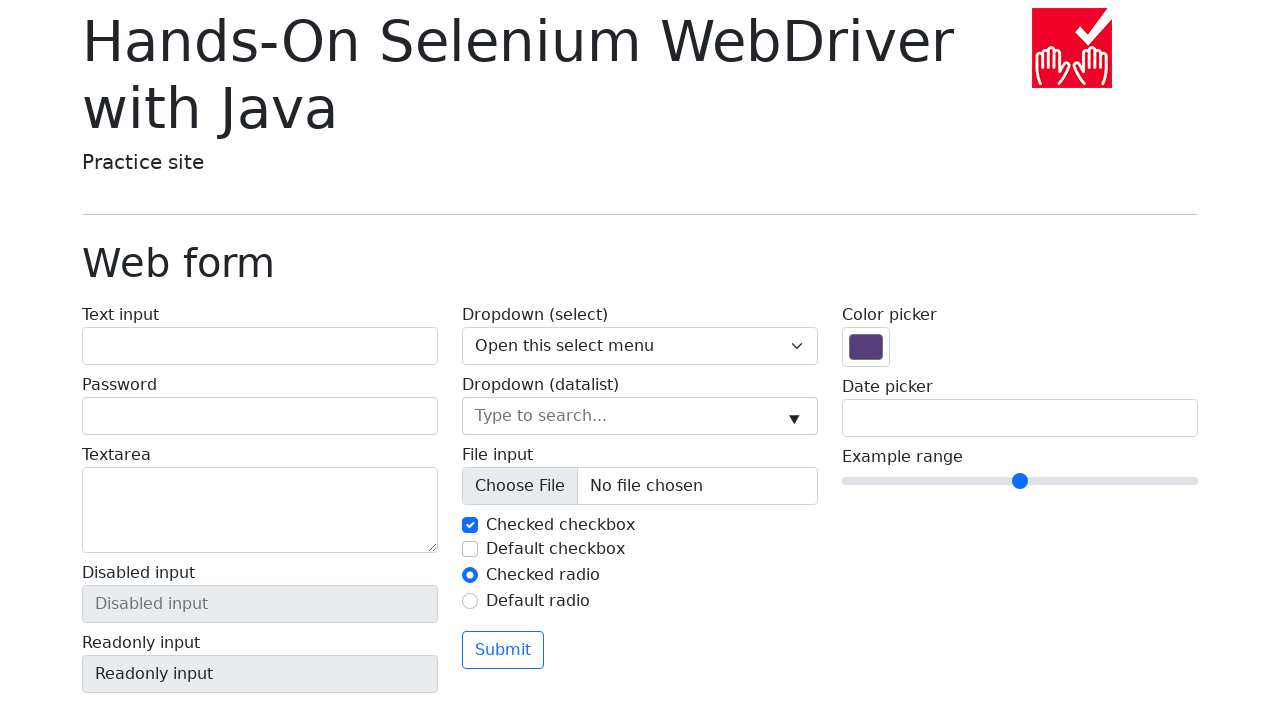

Retrieved value from second datalist option
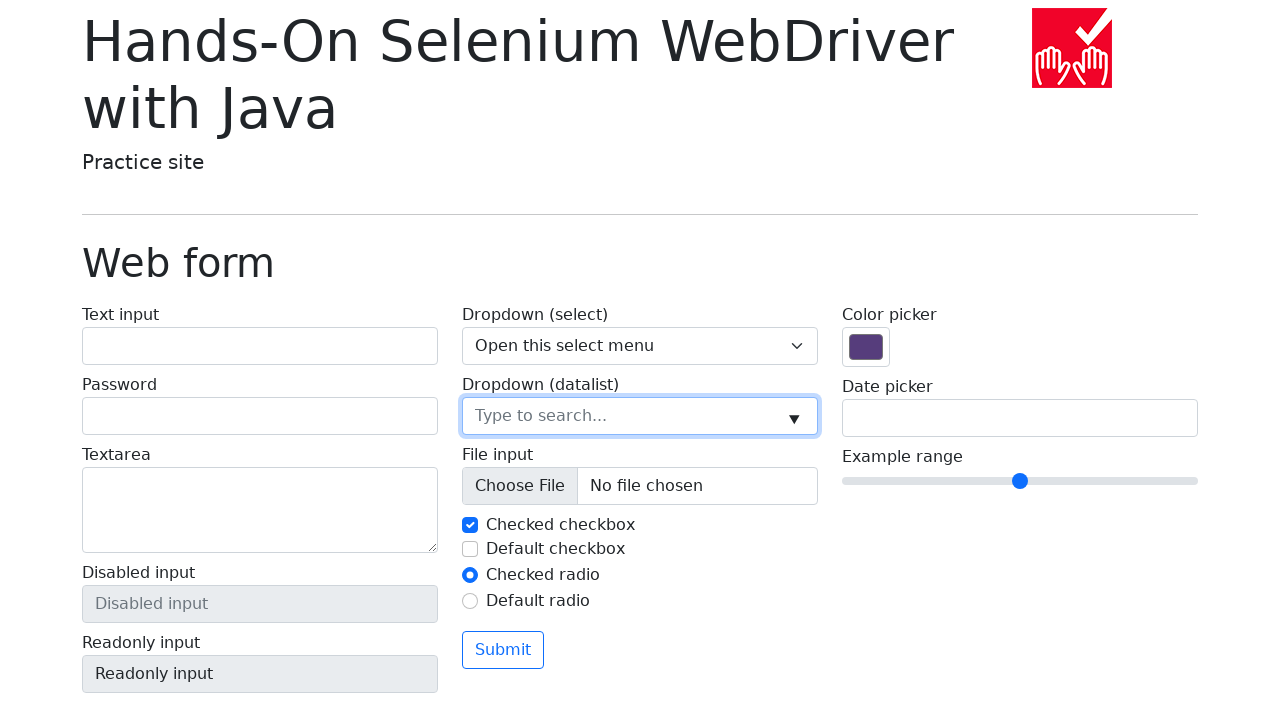

Filled datalist input field with value 'New York' on input[name='my-datalist']
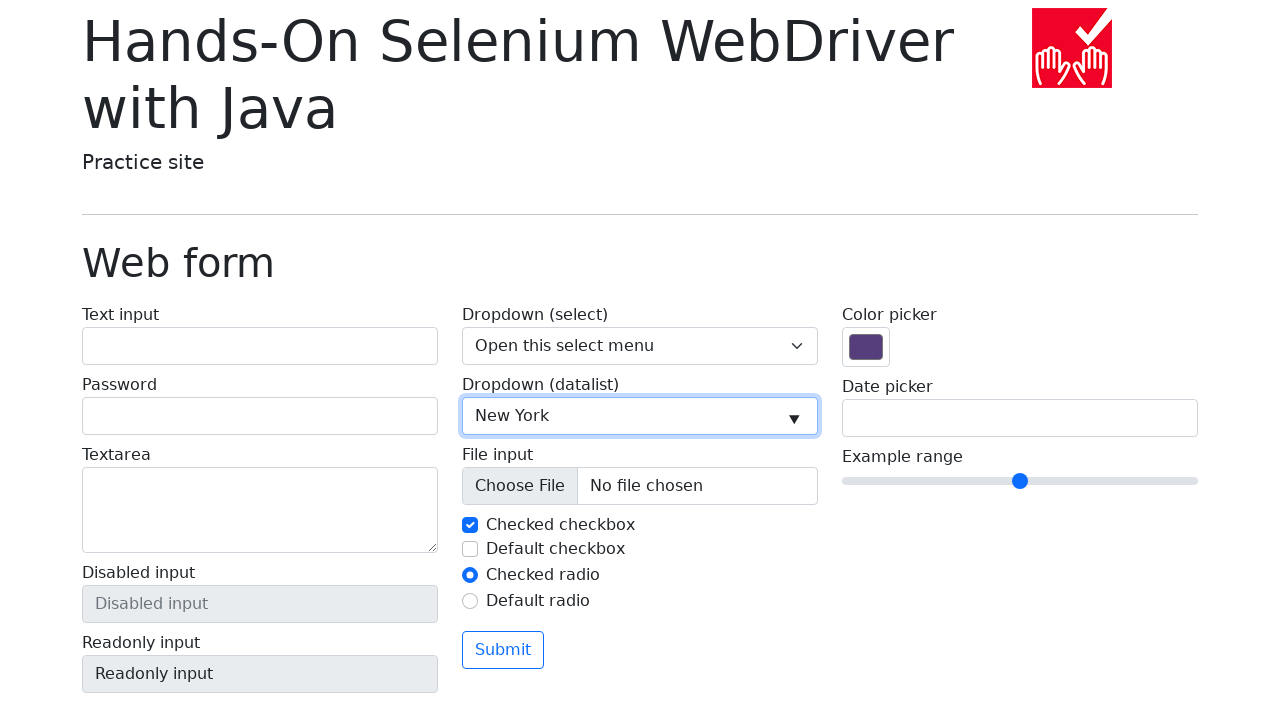

Verified that datalist input contains 'New York'
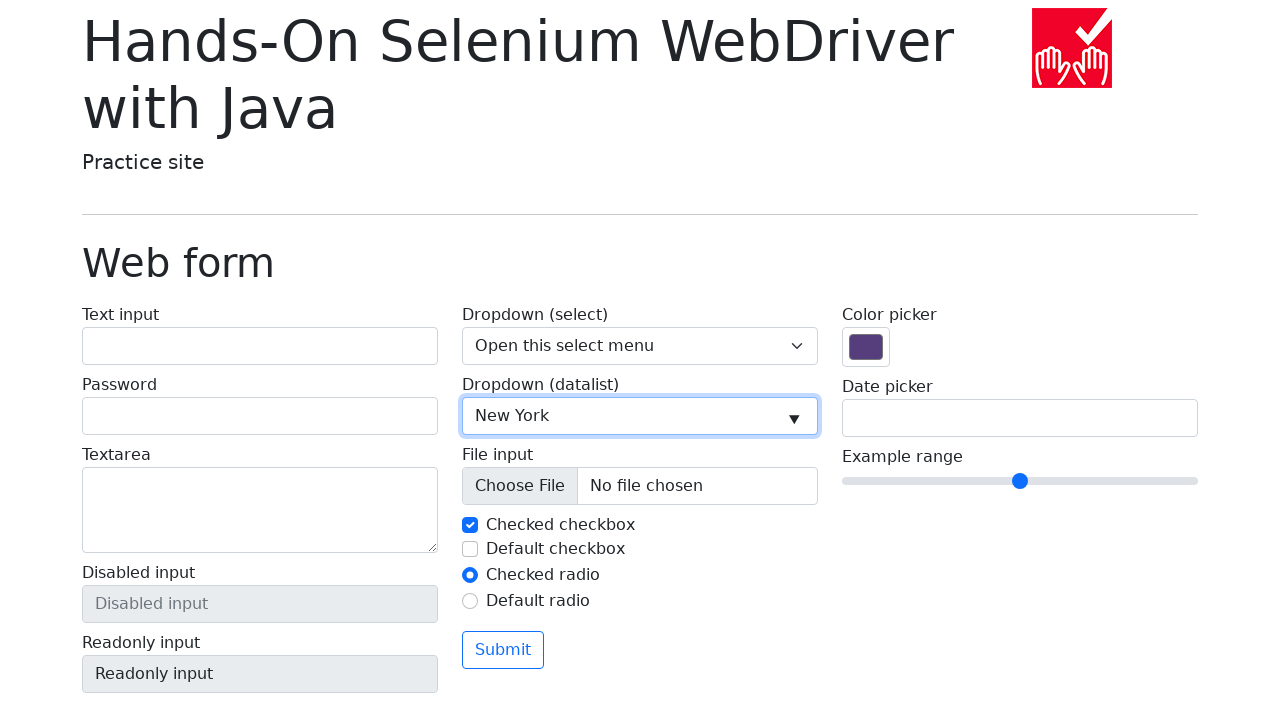

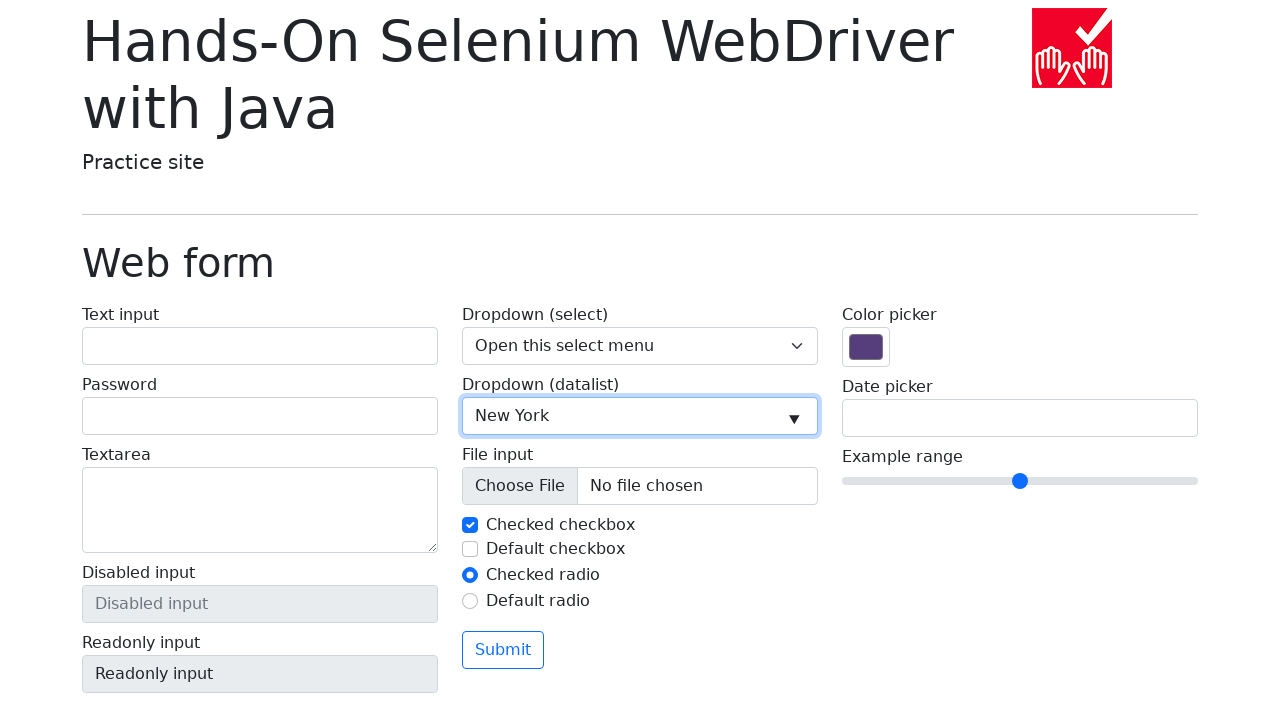